Tests clicking on User1 item on the list page and verifying navigation

Starting URL: https://selenium-blog.herokuapp.com

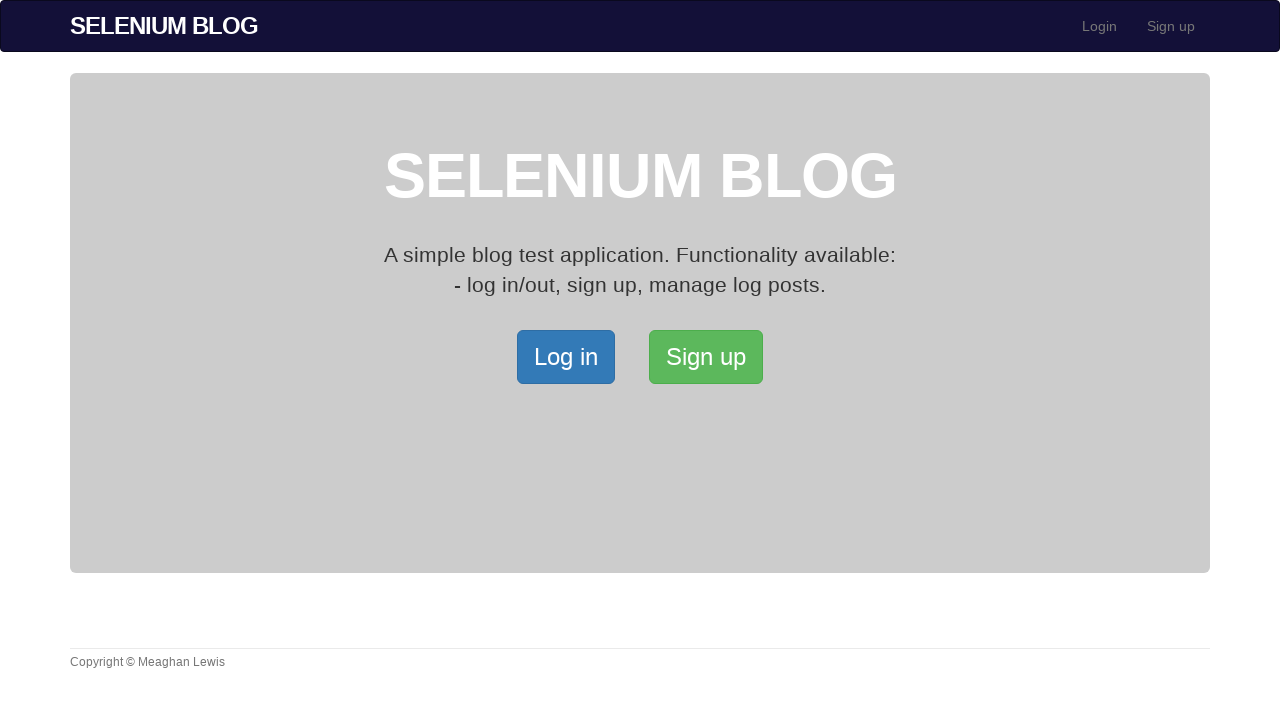

Clicked signup button to open signup page at (706, 357) on xpath=/html/body/div[2]/div/a[2]
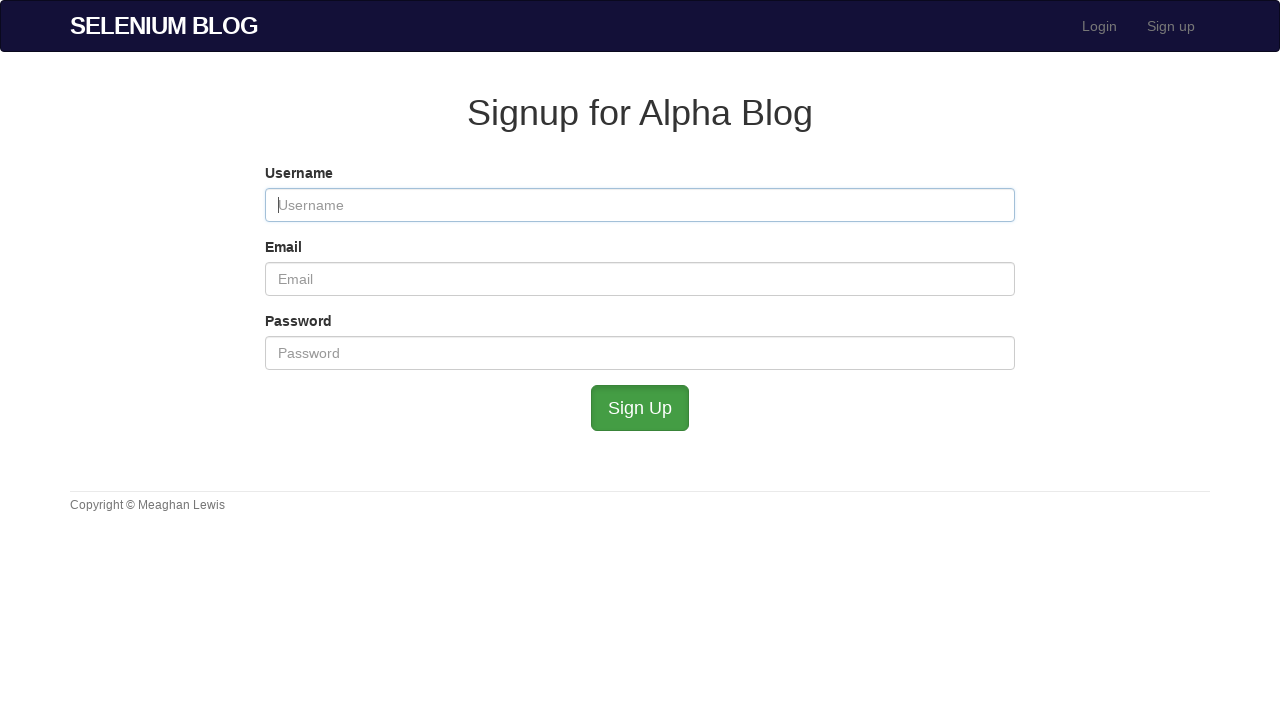

Clicked on User1 item on the list page to verify navigation at (640, 304) on xpath=/html/body/div[2]/div[1]
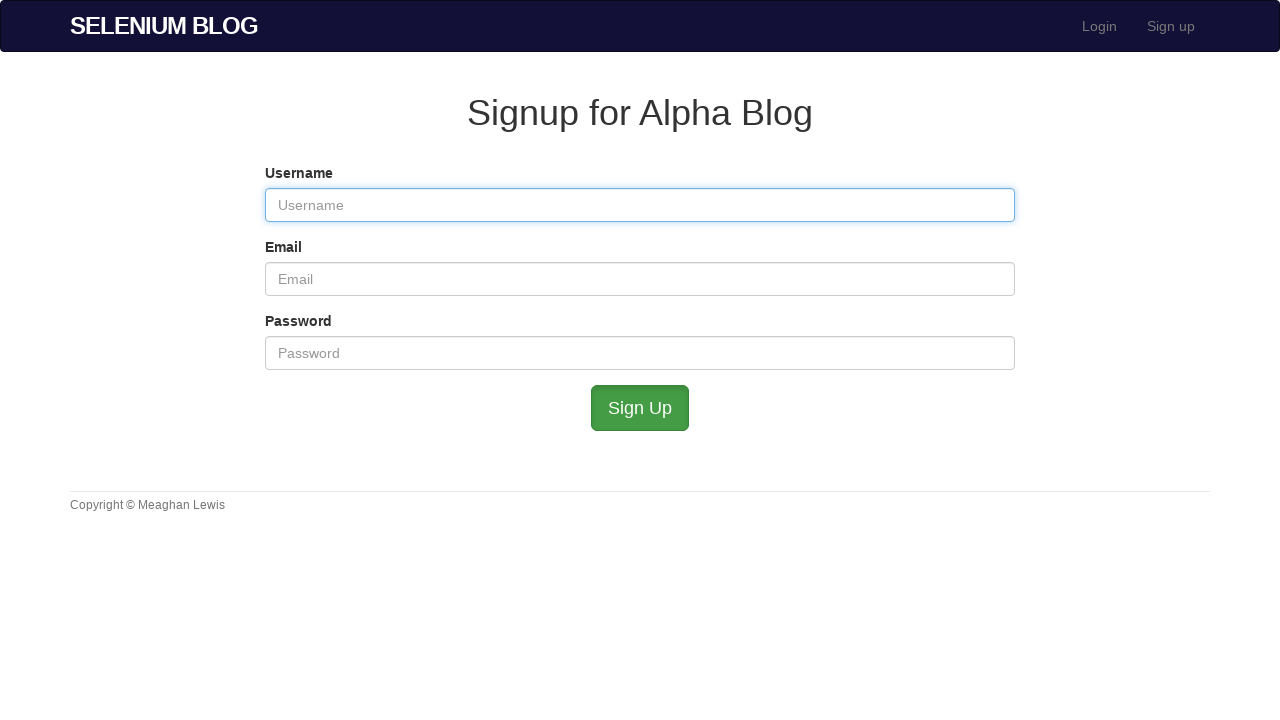

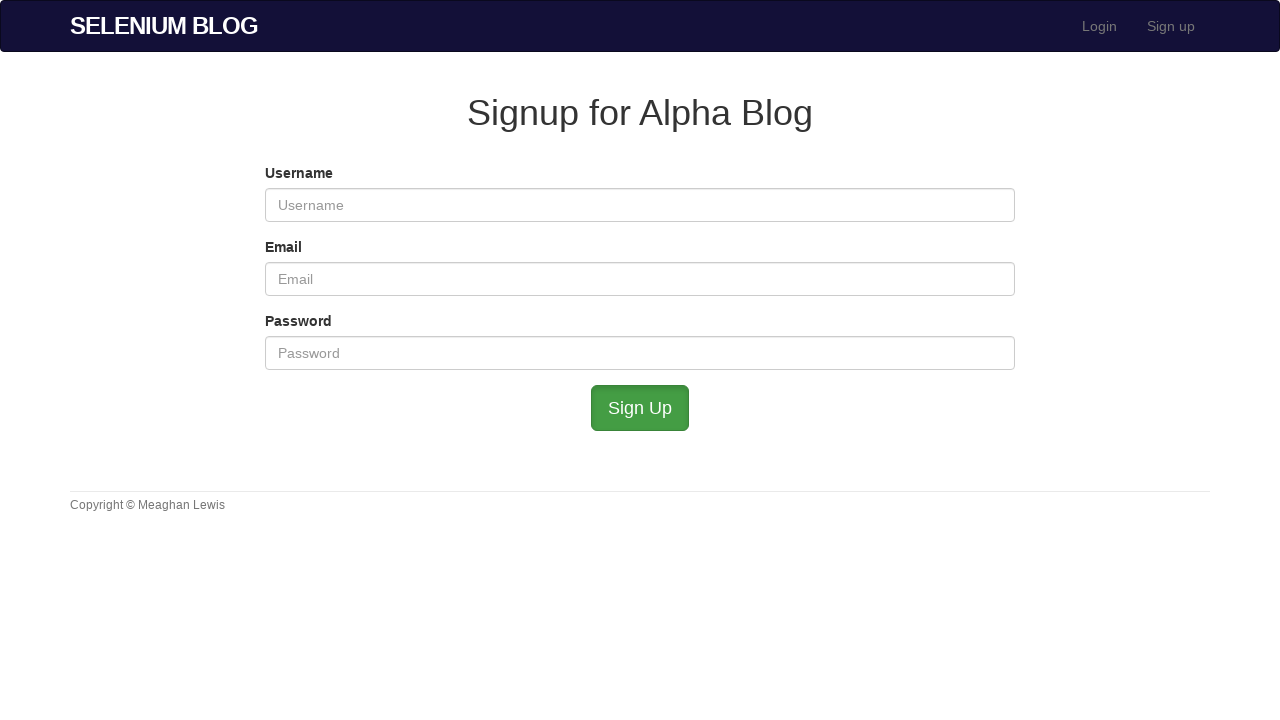